Tests table content by navigating to practice page and verifying table data is displayed

Starting URL: https://rahulshettyacademy.com/AutomationPractice/

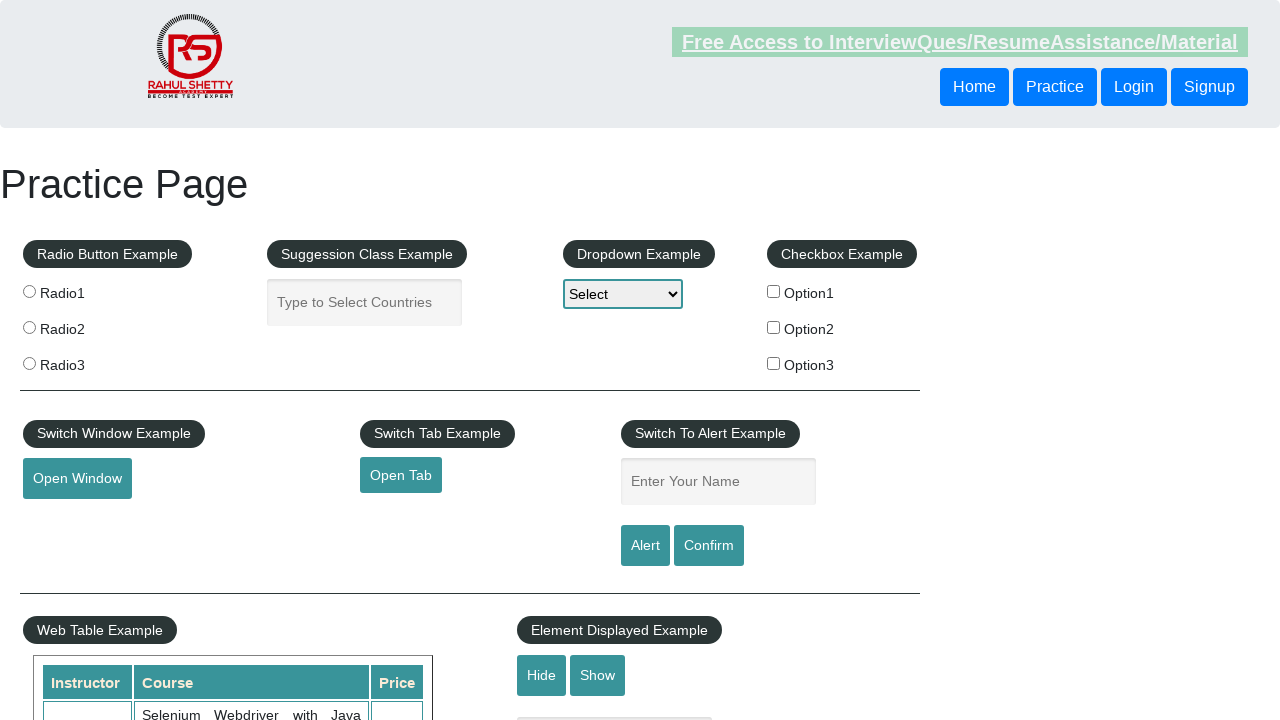

Waited for table cells in column 2 to be visible
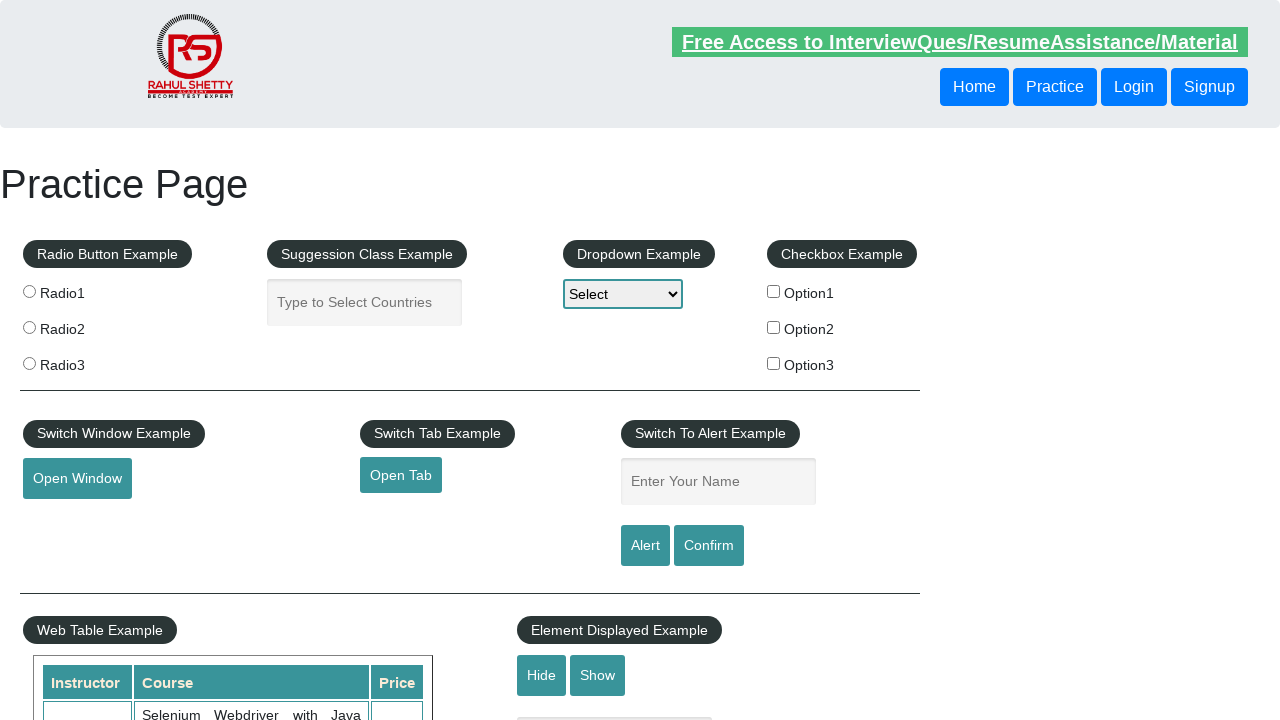

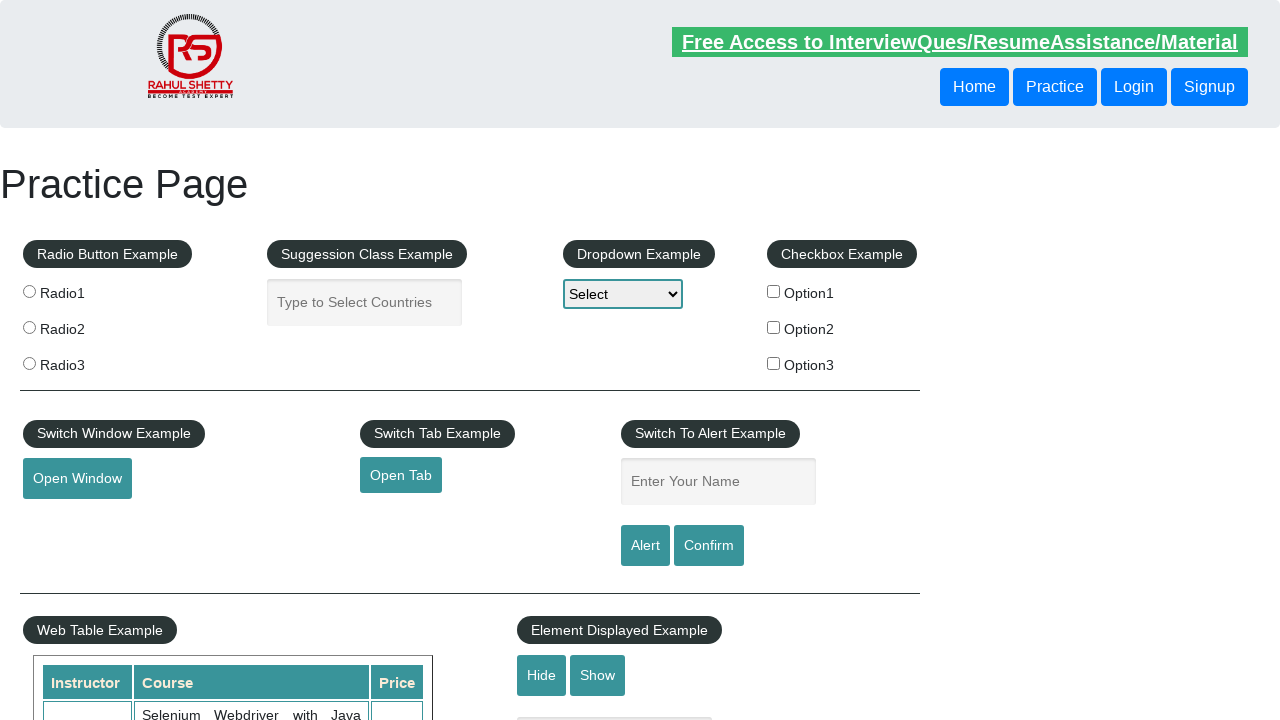